Tests double-click functionality on a "Copy Text" button on a test automation practice website

Starting URL: https://testautomationpractice.blogspot.com/

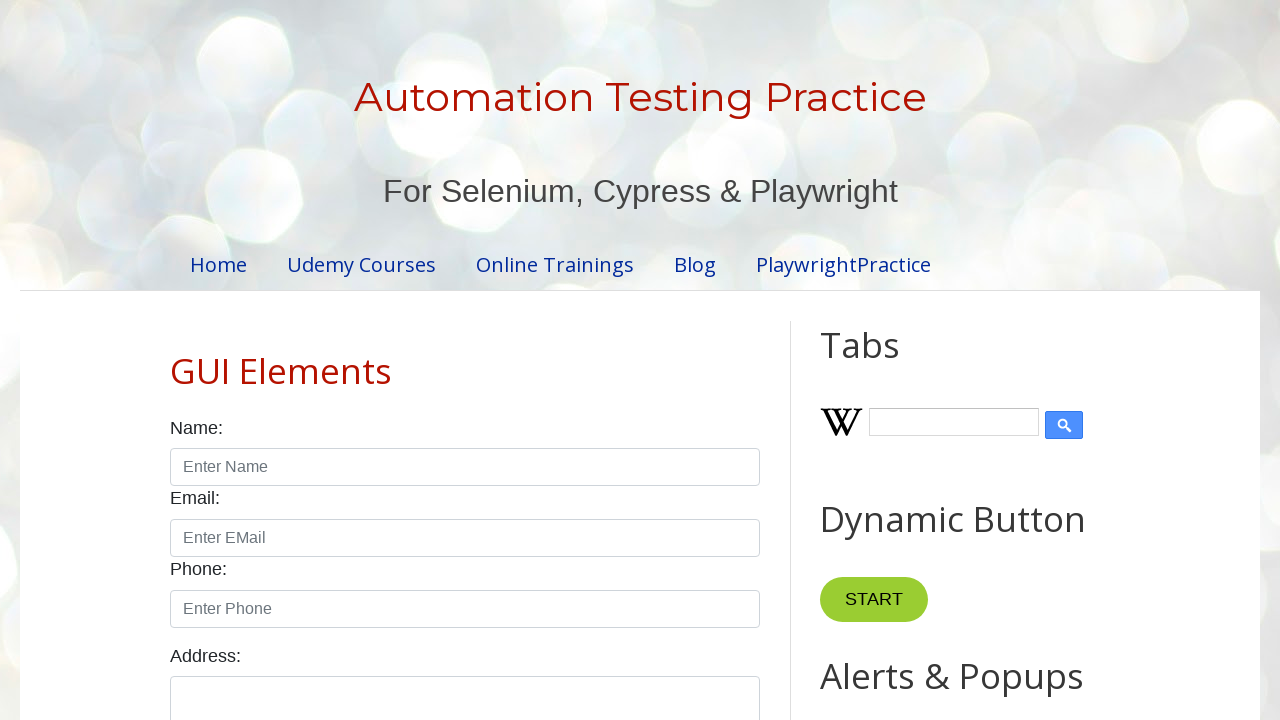

Located the Copy Text button
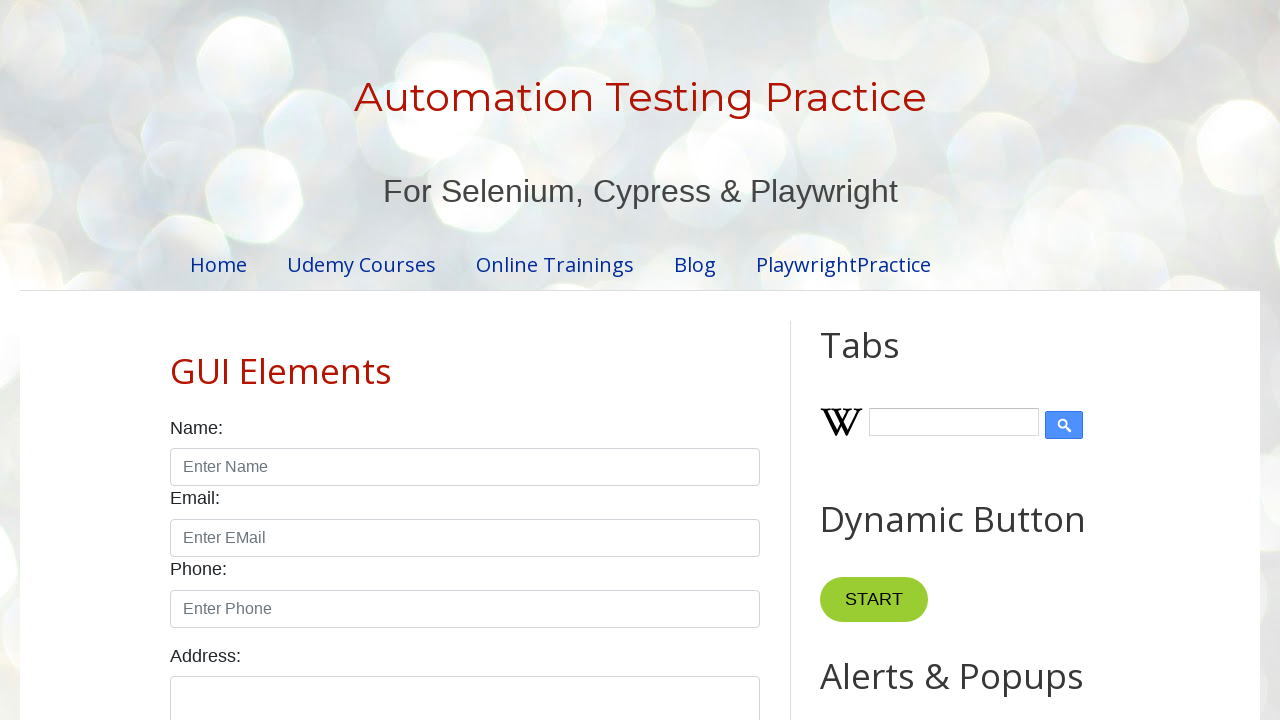

Double-clicked the Copy Text button at (885, 360) on xpath=//button[text()='Copy Text']
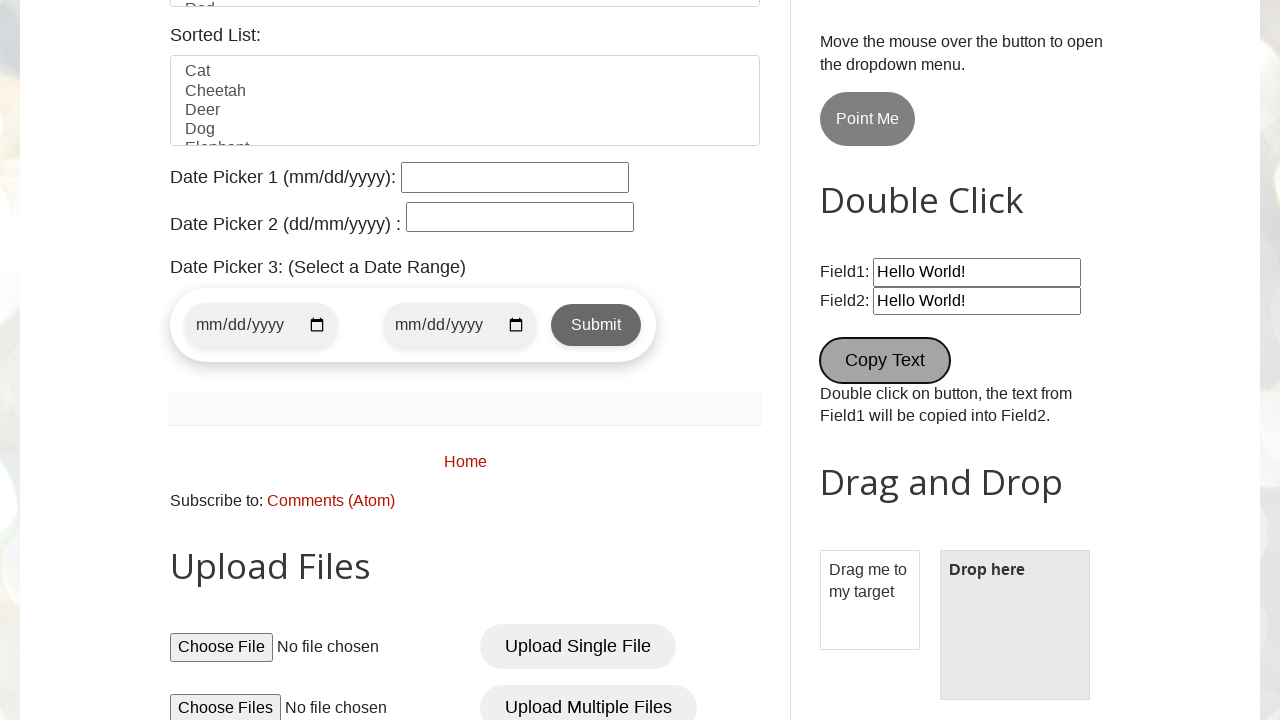

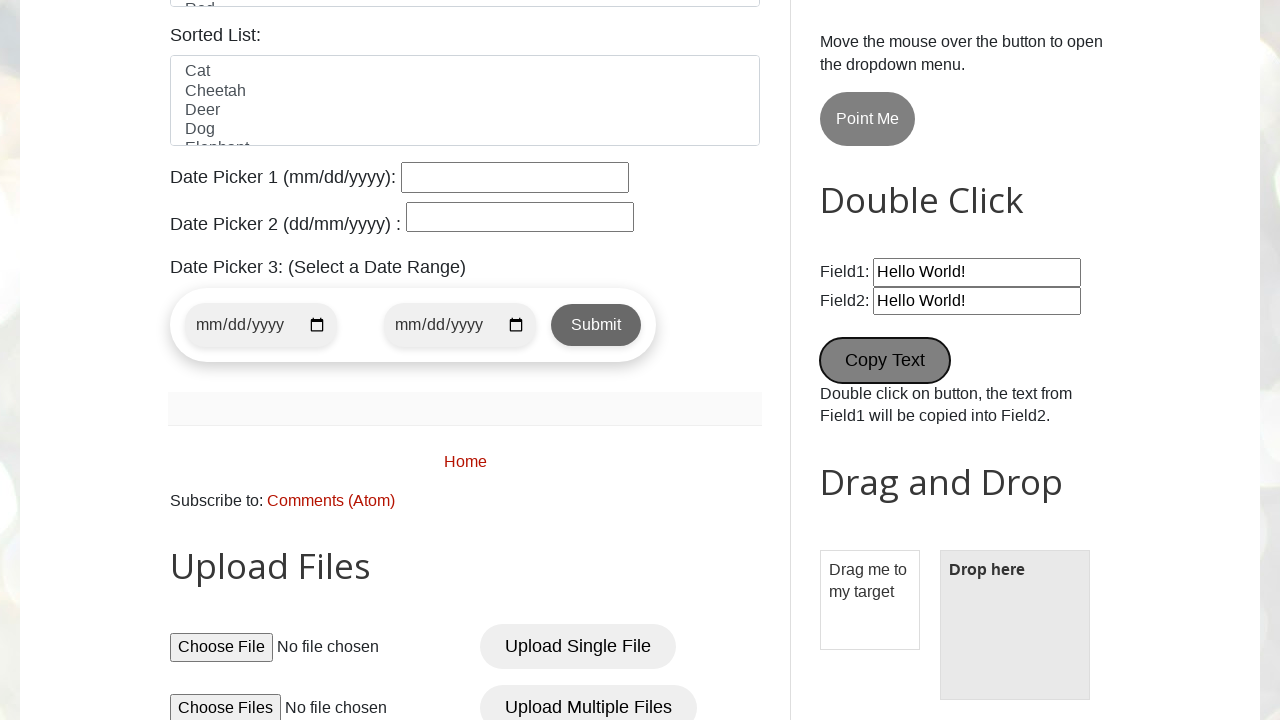